Tests window switching functionality by clicking a link that opens a new window and switching to the newly opened window

Starting URL: https://the-internet.herokuapp.com/windows

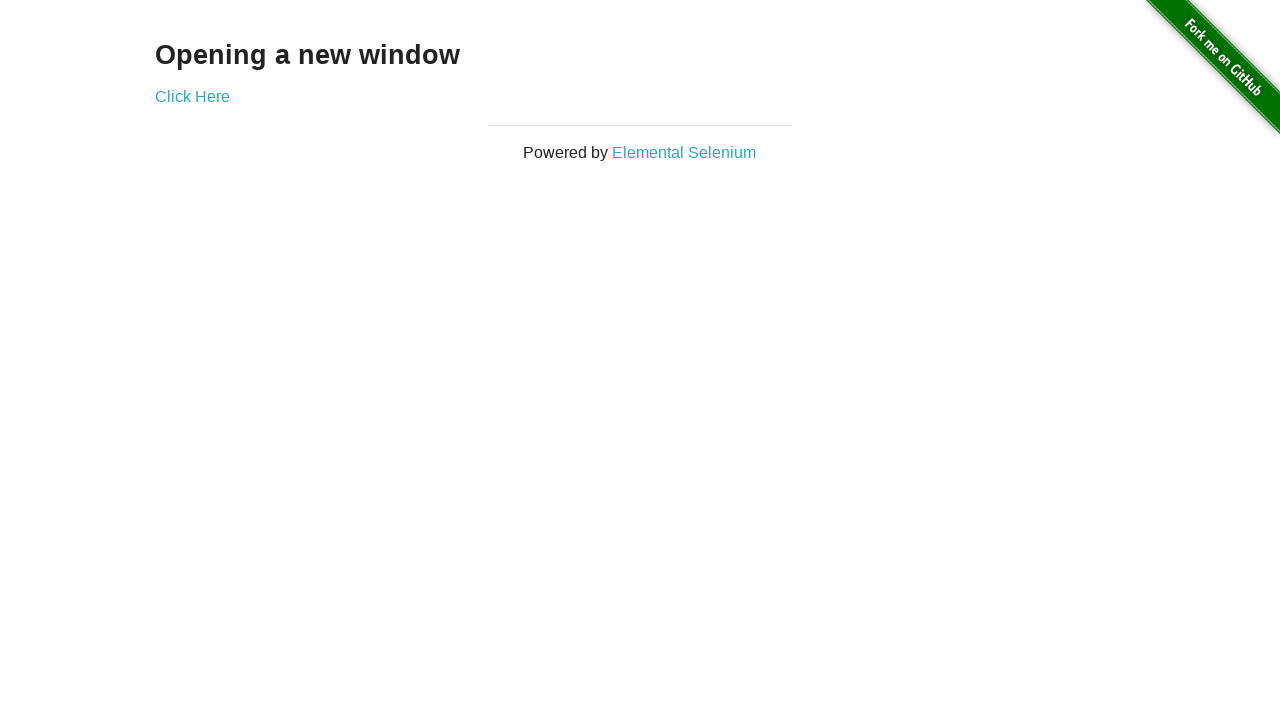

Stored reference to parent window
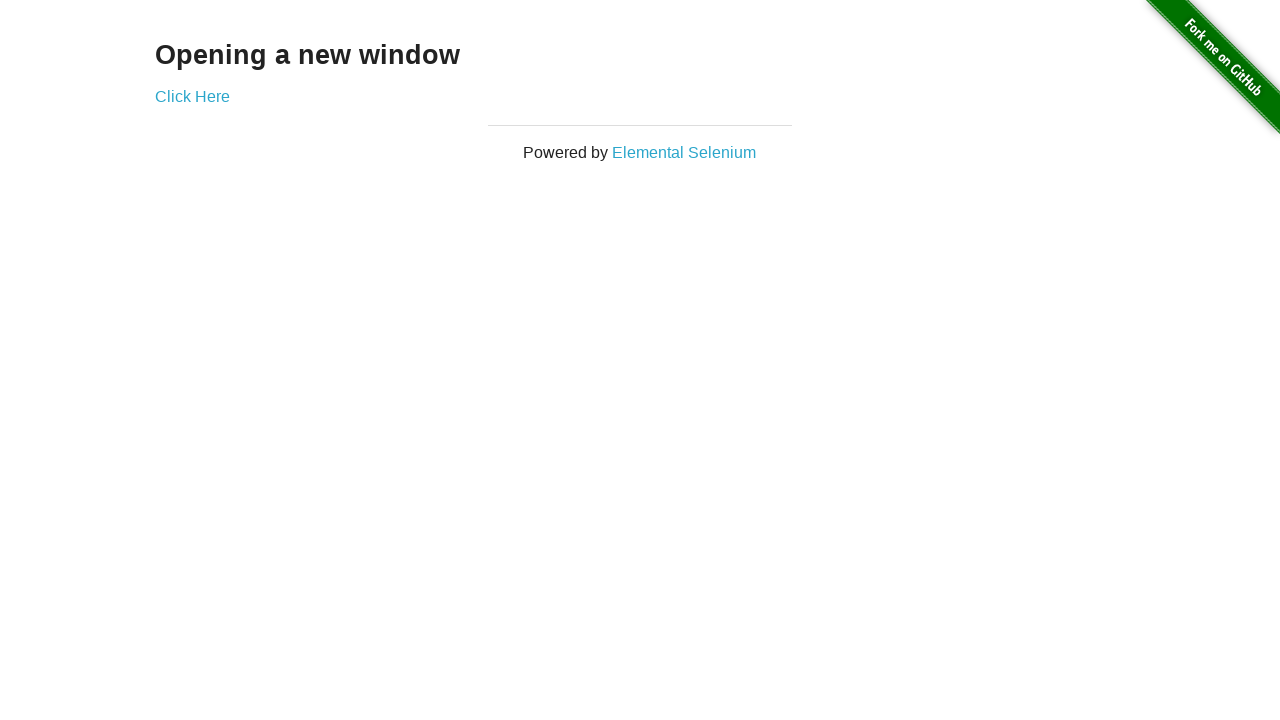

Clicked 'Click Here' link to open new window at (192, 96) on text=Click Here
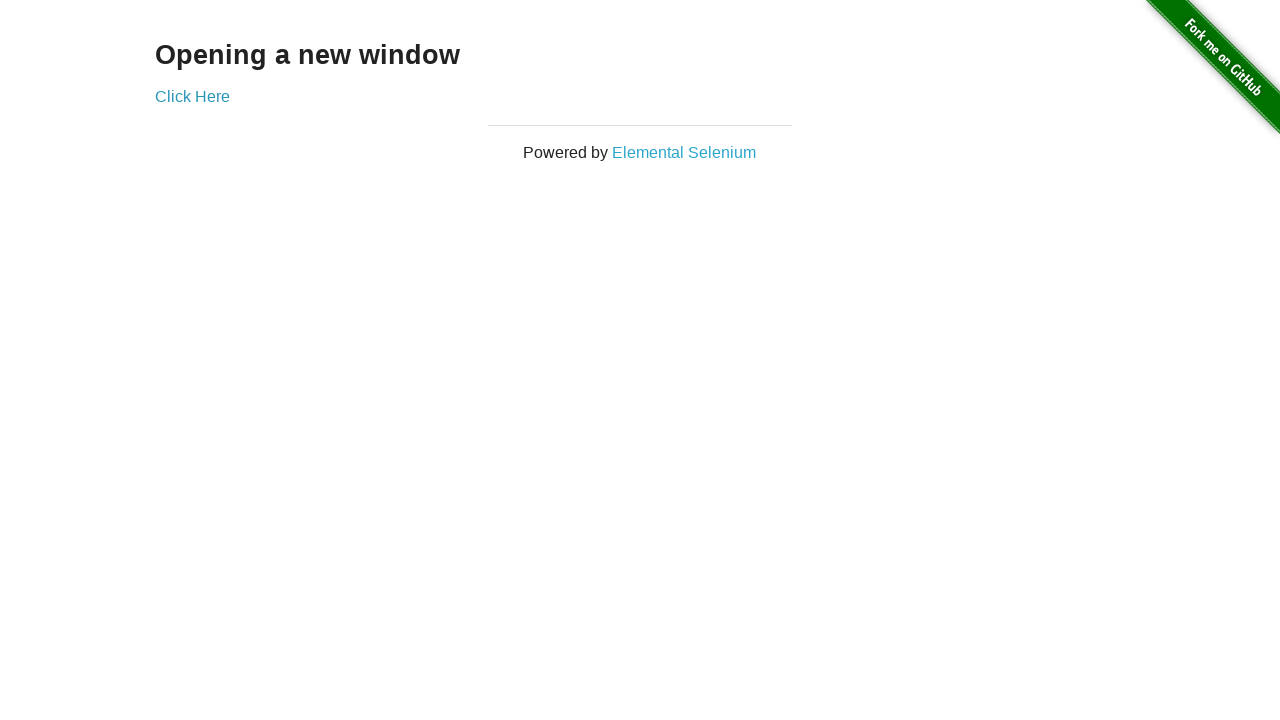

New window/tab opened and captured
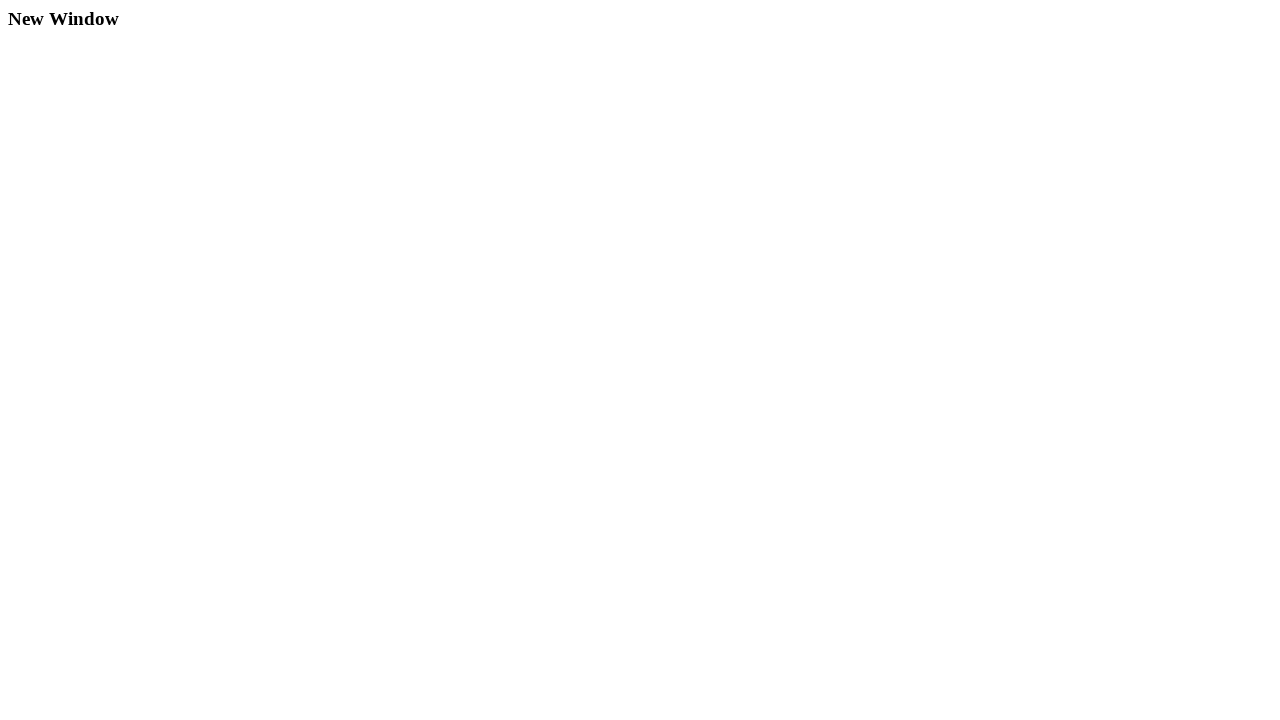

Switched to new window with title: New Window
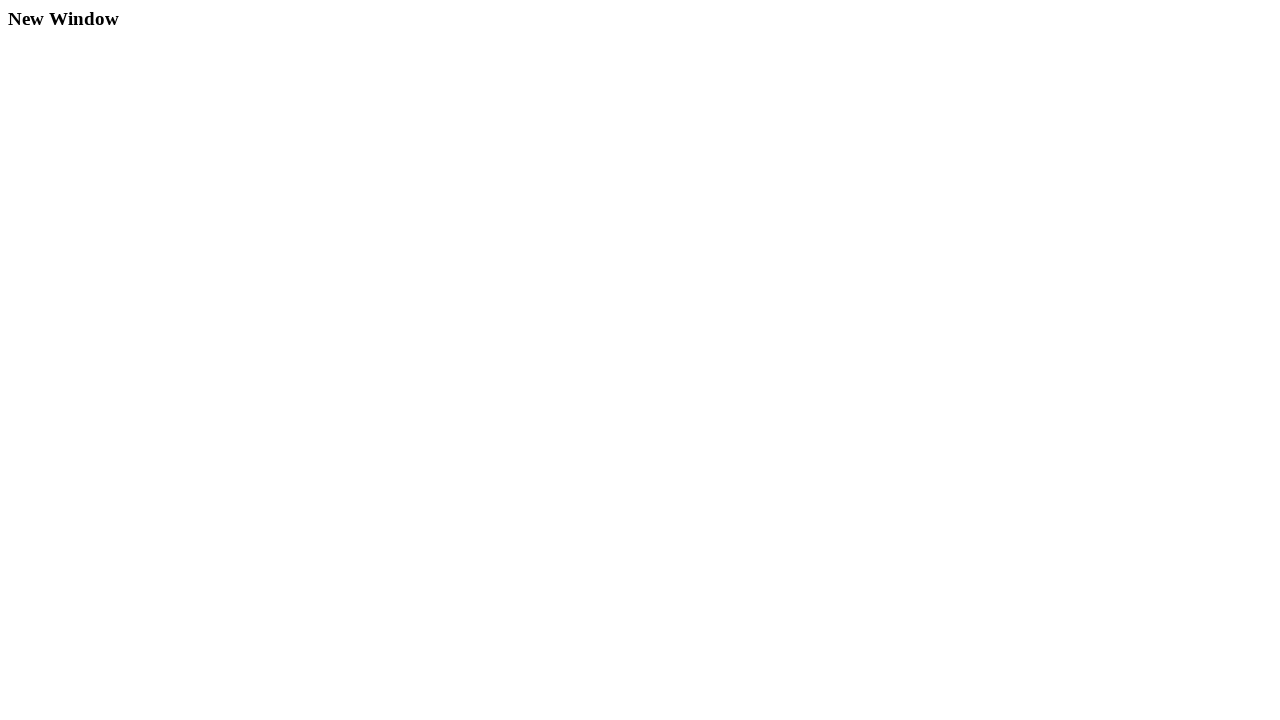

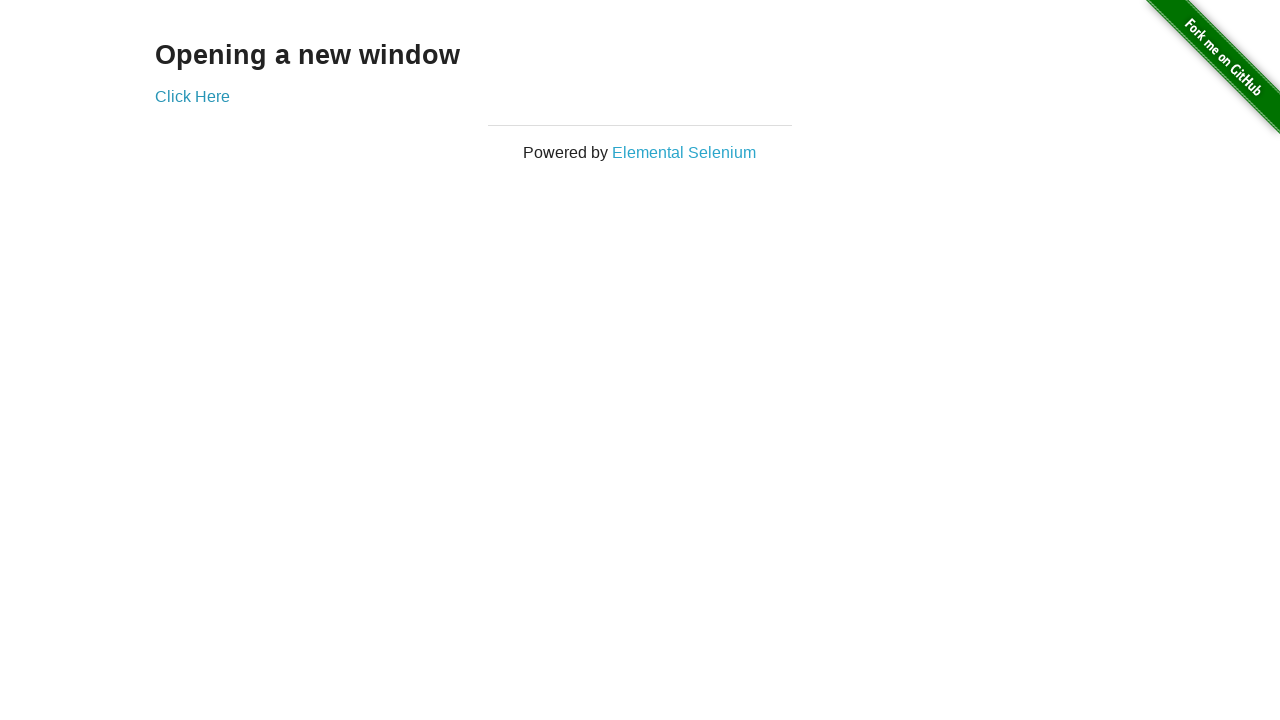